Tests JavaScript alert and confirm dialogs by typing a name, triggering alert and confirm buttons, and verifying the dialog messages

Starting URL: https://rahulshettyacademy.com/AutomationPractice/

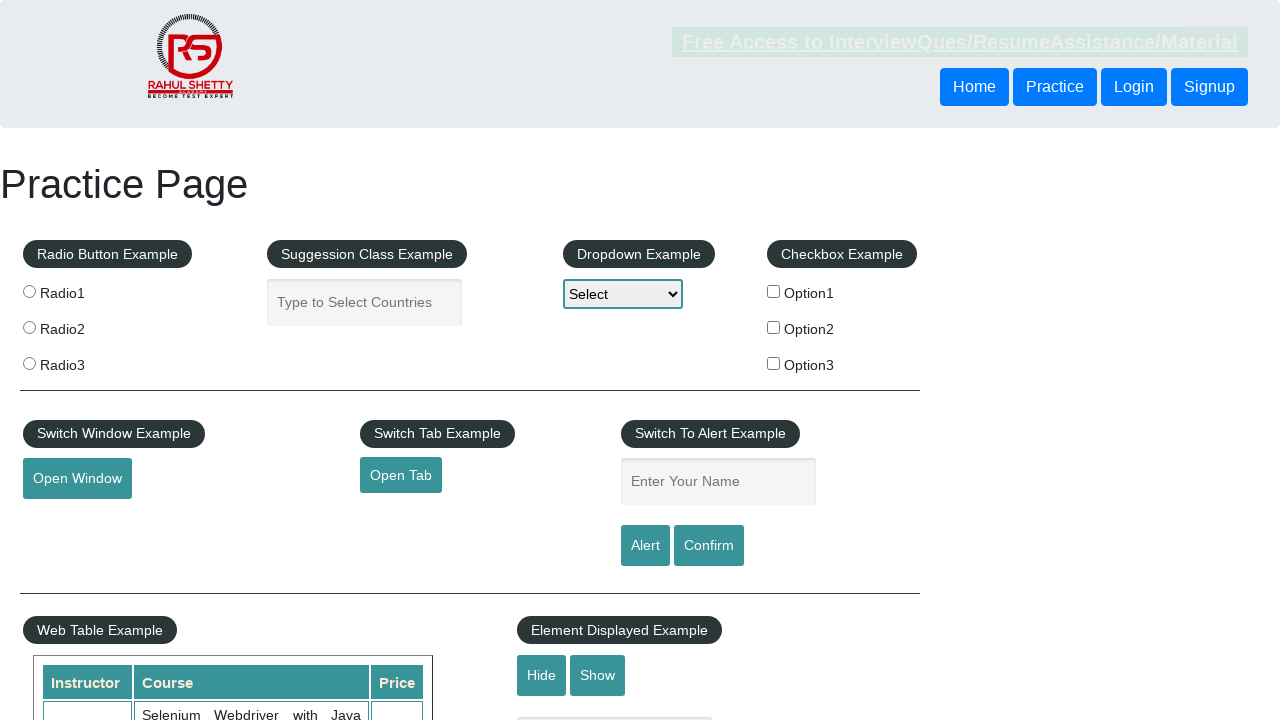

Set up dialog handler to auto-accept all dialogs
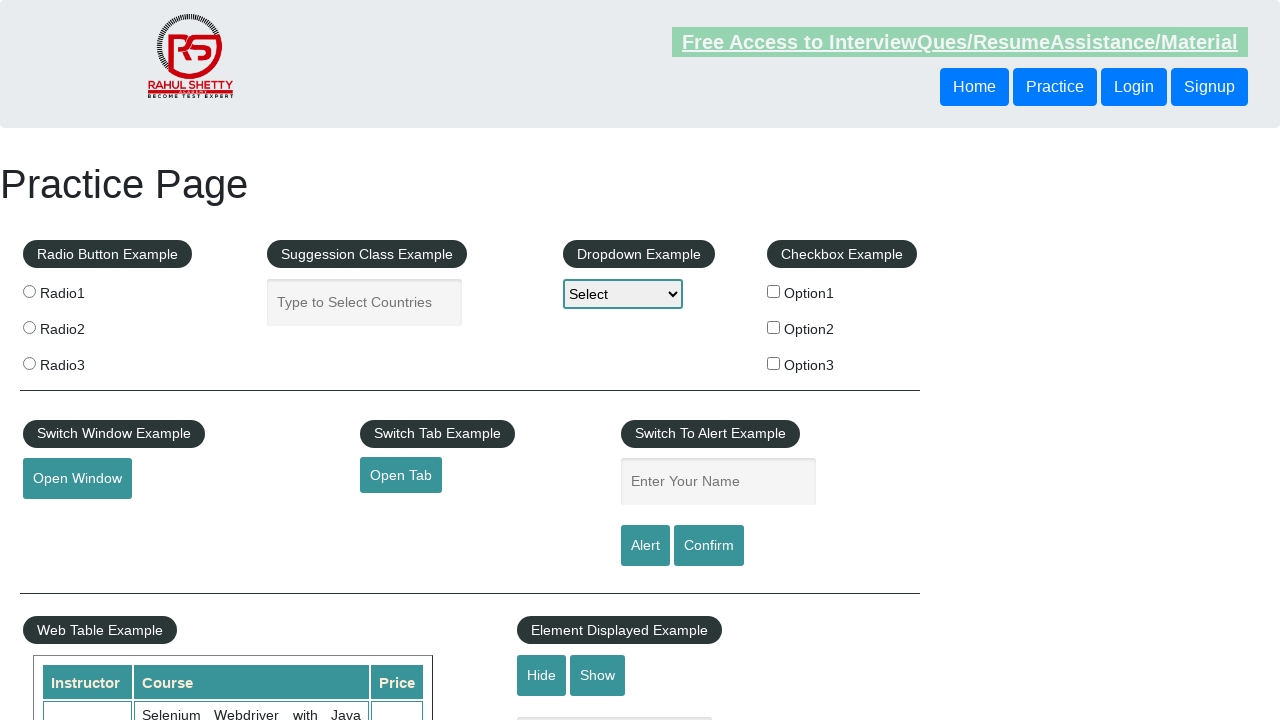

Filled name field with 'Pranav' on #name
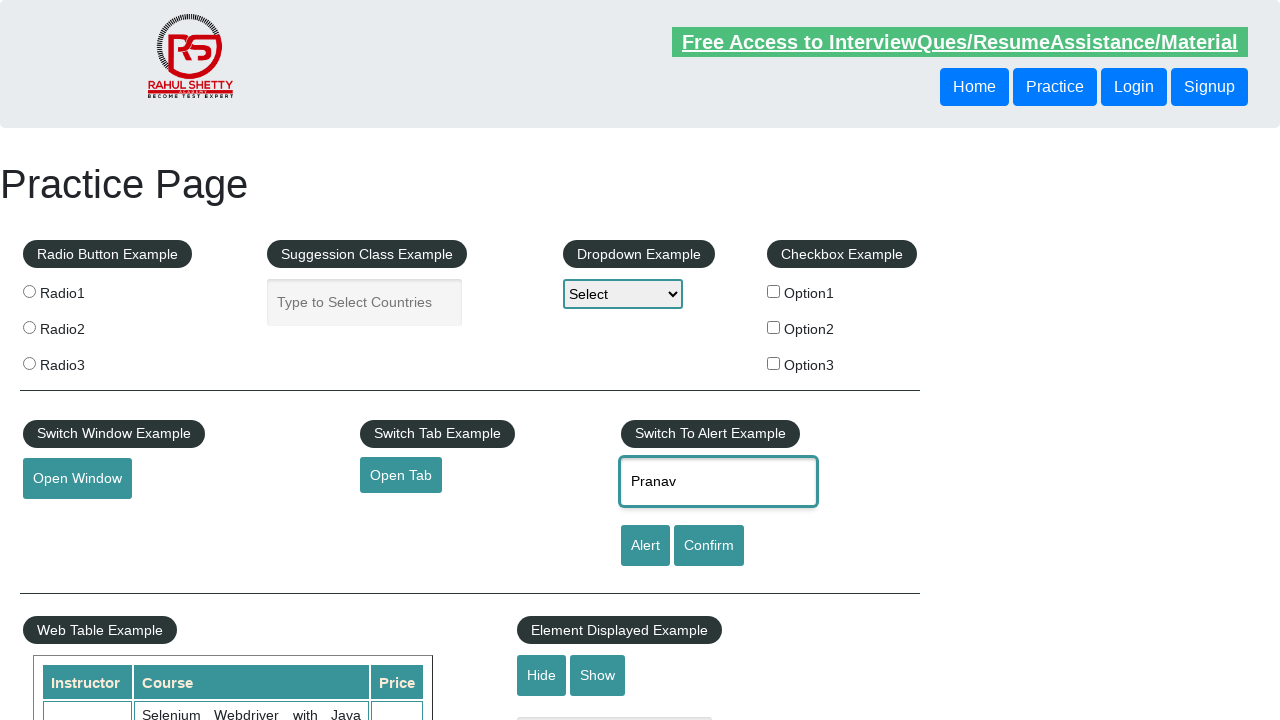

Clicked alert button and dialog was auto-accepted at (645, 546) on #alertbtn
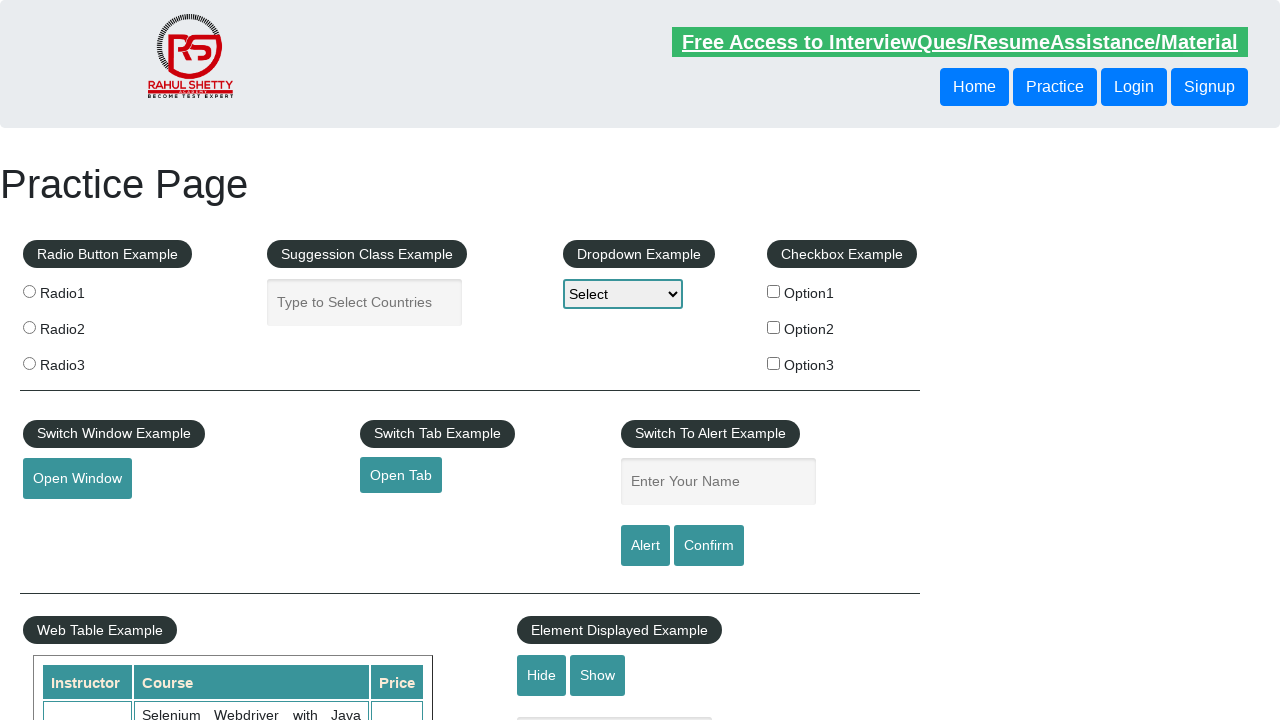

Filled name field with 'Pranav' again for confirm dialog on #name
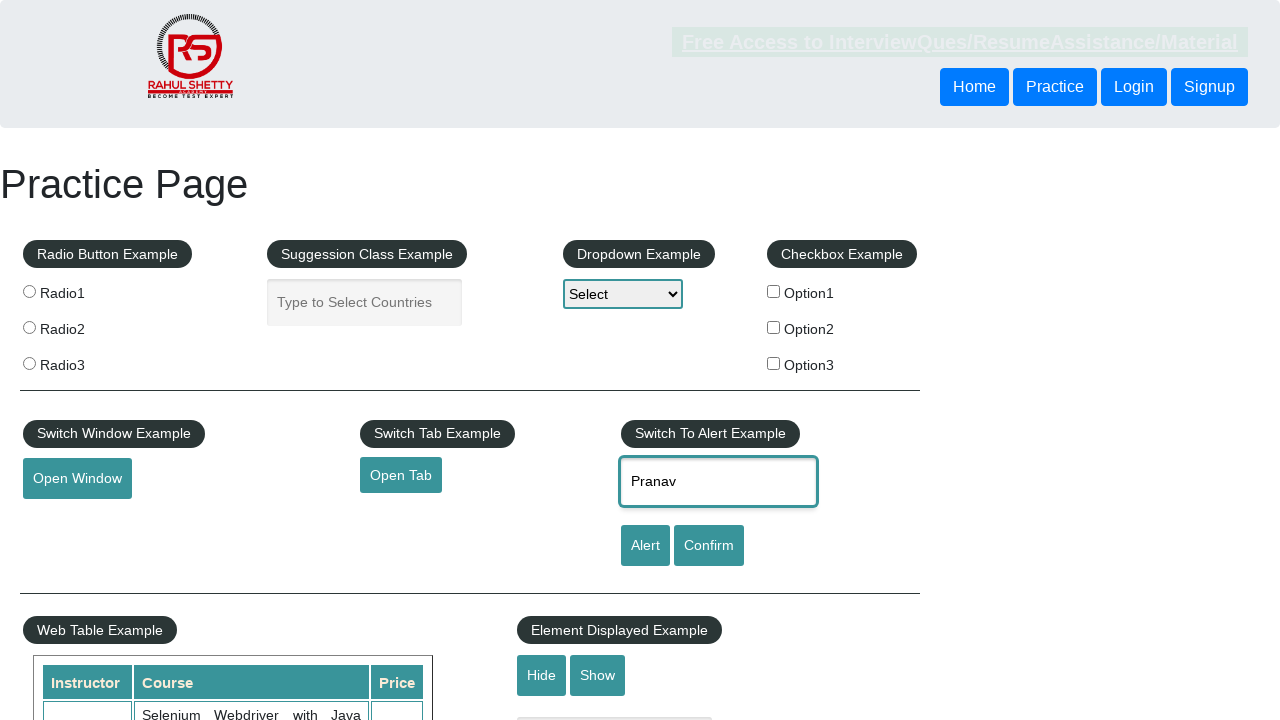

Clicked confirm button and dialog was auto-accepted at (709, 546) on #confirmbtn
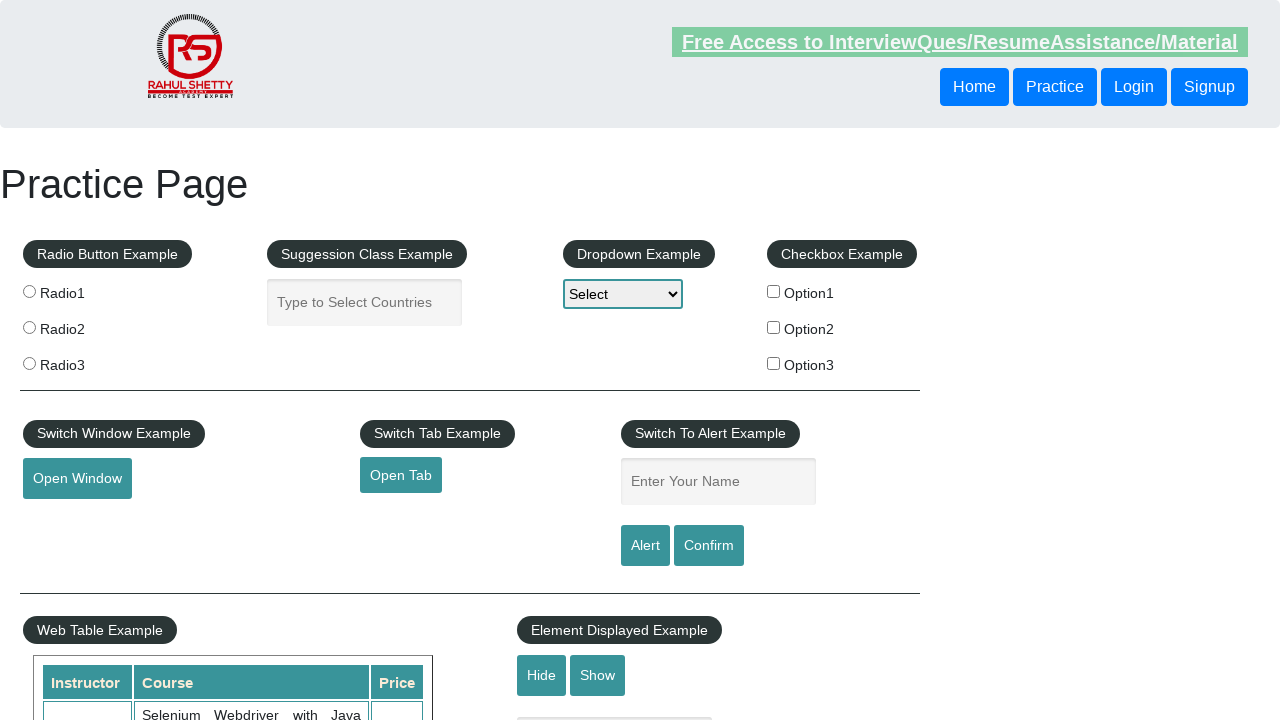

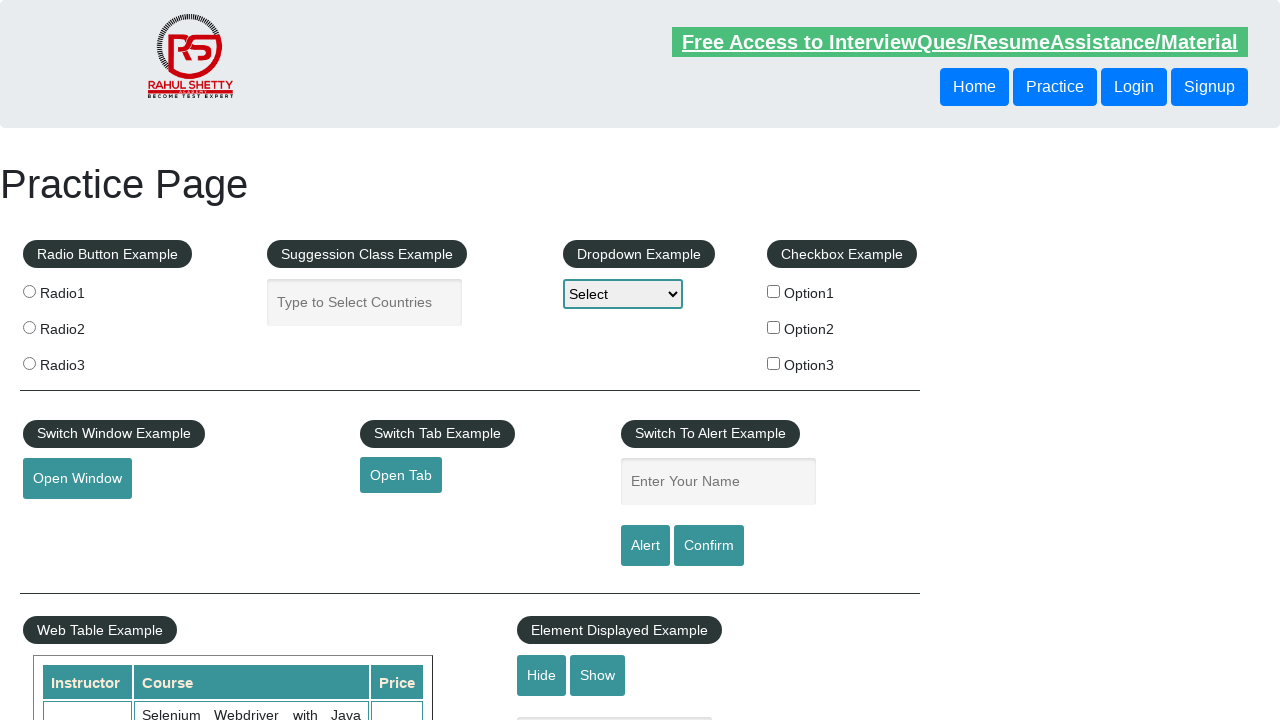